Tests prompt alert by clicking button, entering text into the prompt dialog, and accepting it

Starting URL: https://demoqa.com/alerts

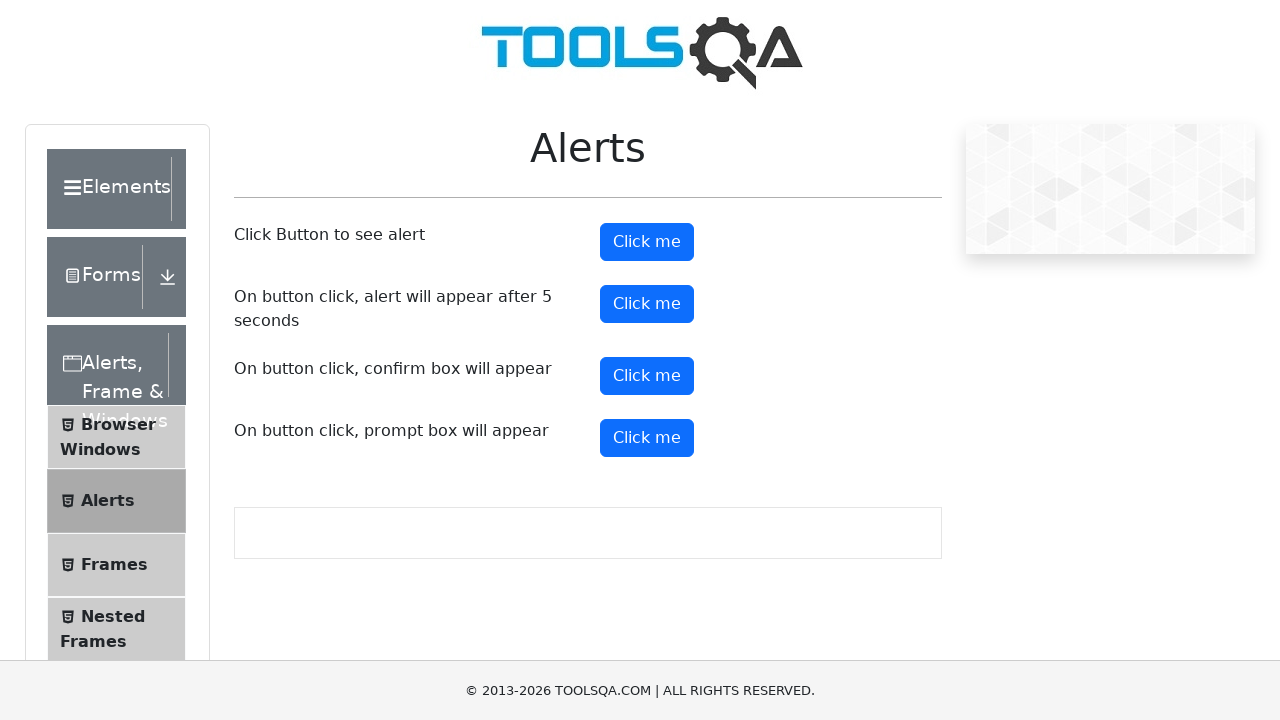

Set up dialog handler to accept prompt with message 'Spencer'
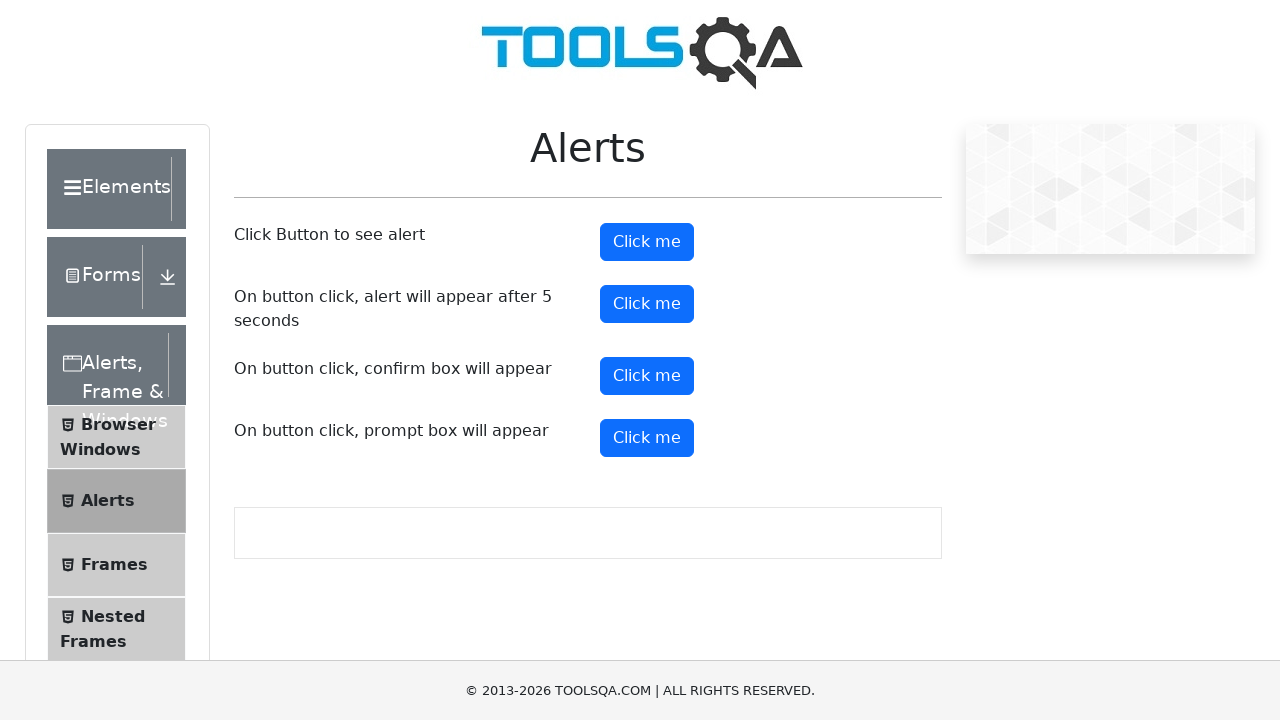

Clicked prompt button to trigger dialog at (647, 438) on #promtButton
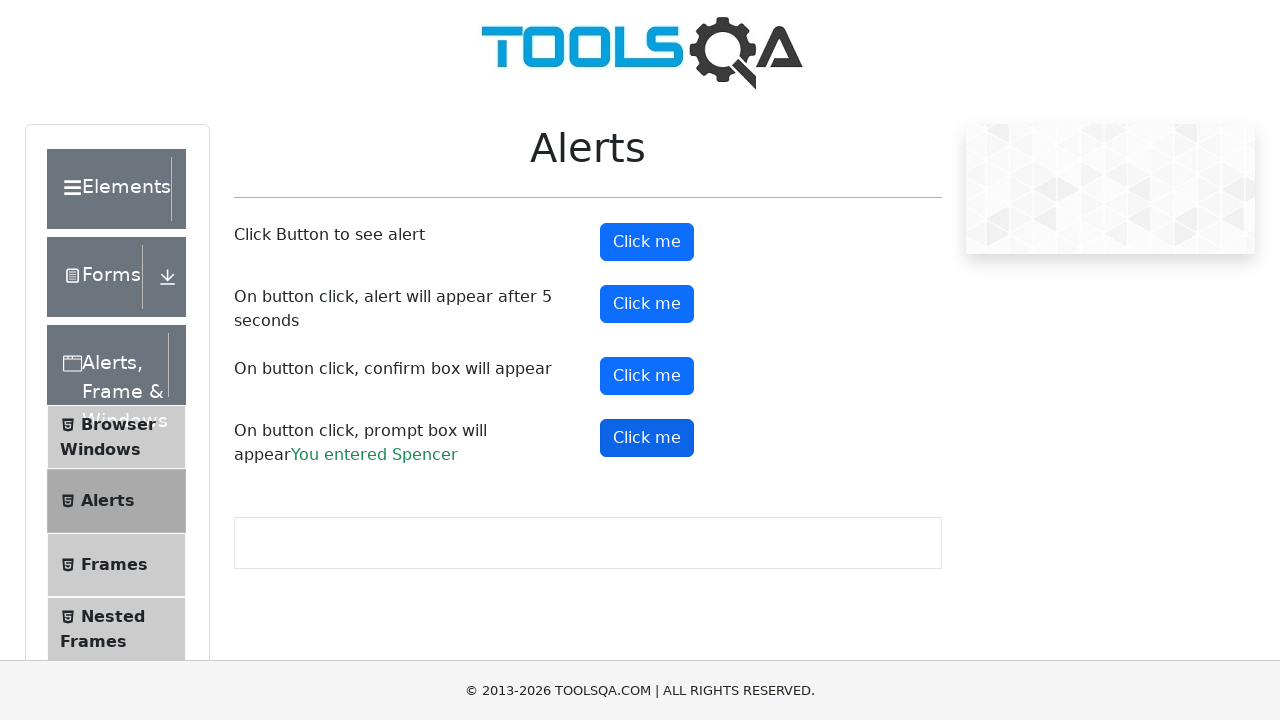

Prompt result element appeared on page
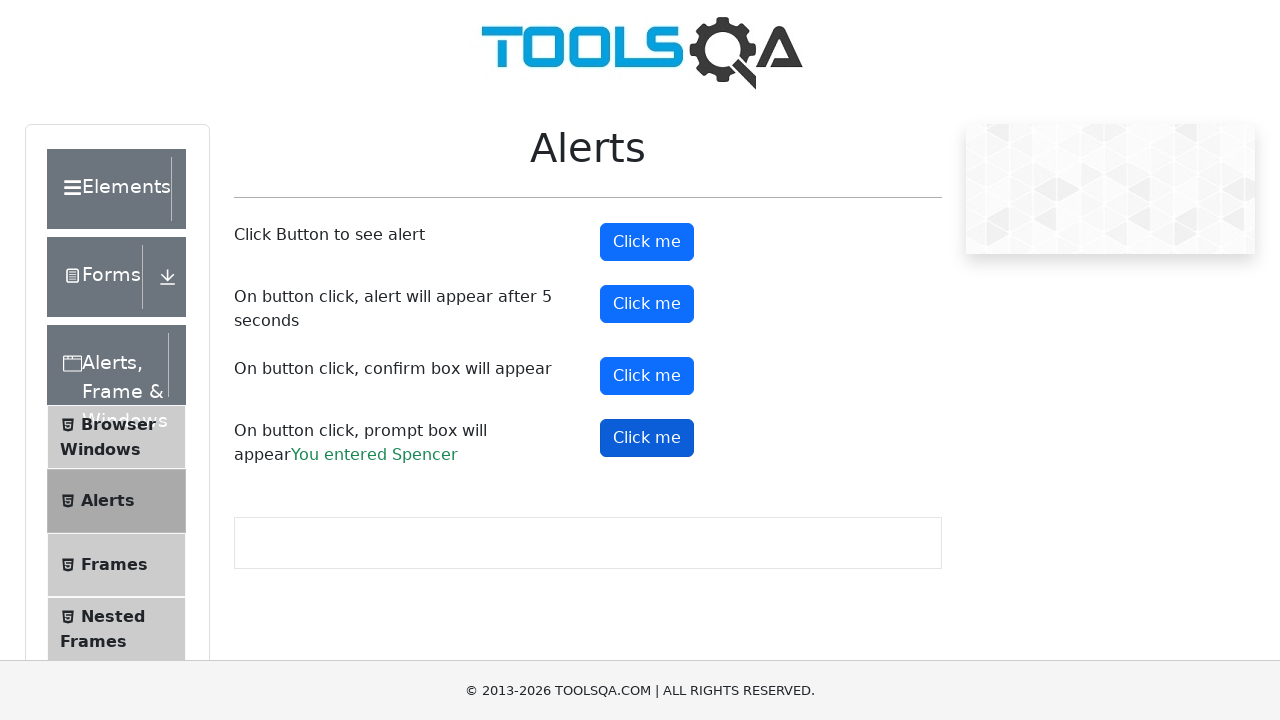

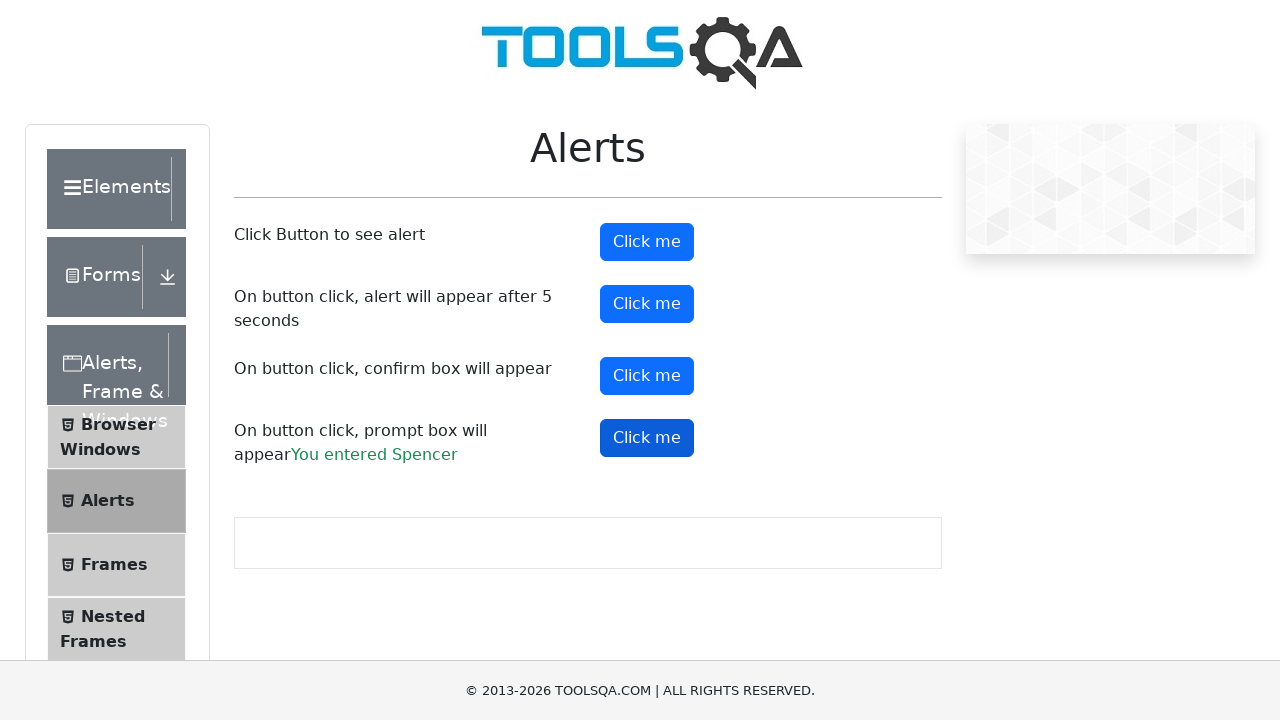